Tests MailChimp signup form password validation by entering different password patterns and verifying validation messages.

Starting URL: https://login.mailchimp.com/signup/

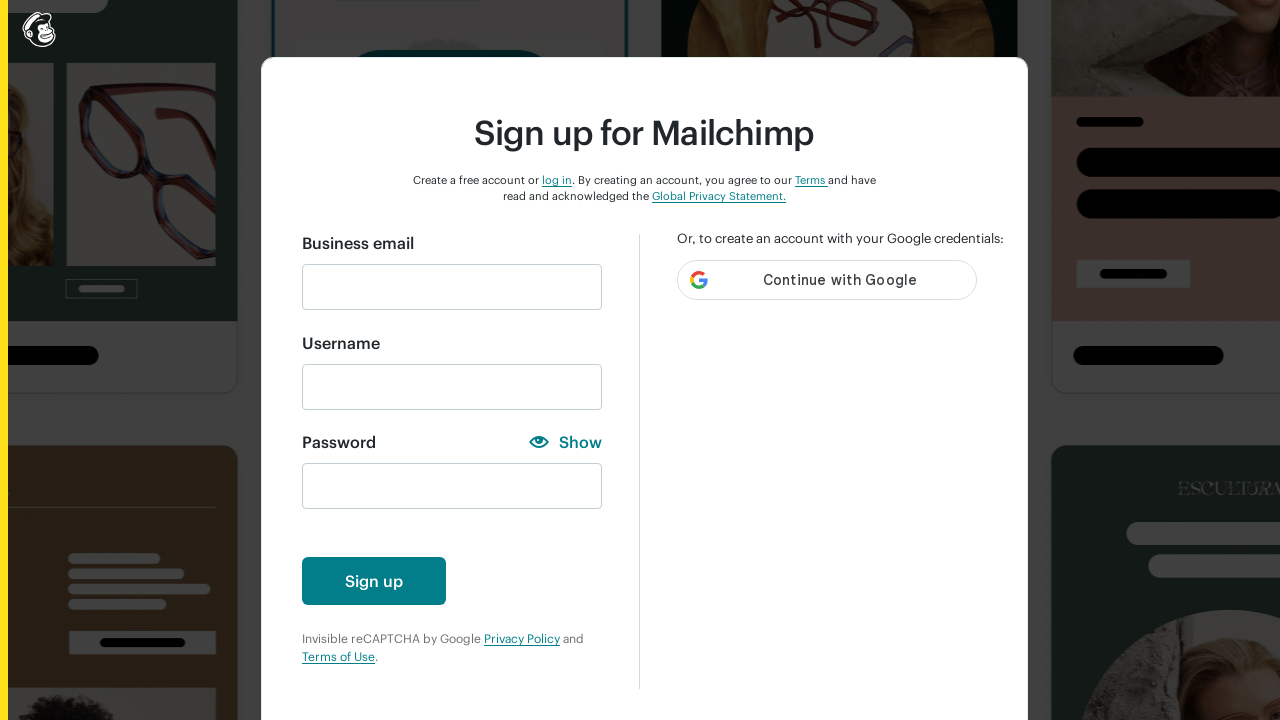

Filled email field with 'testuser2024@gmail.com' on input#email
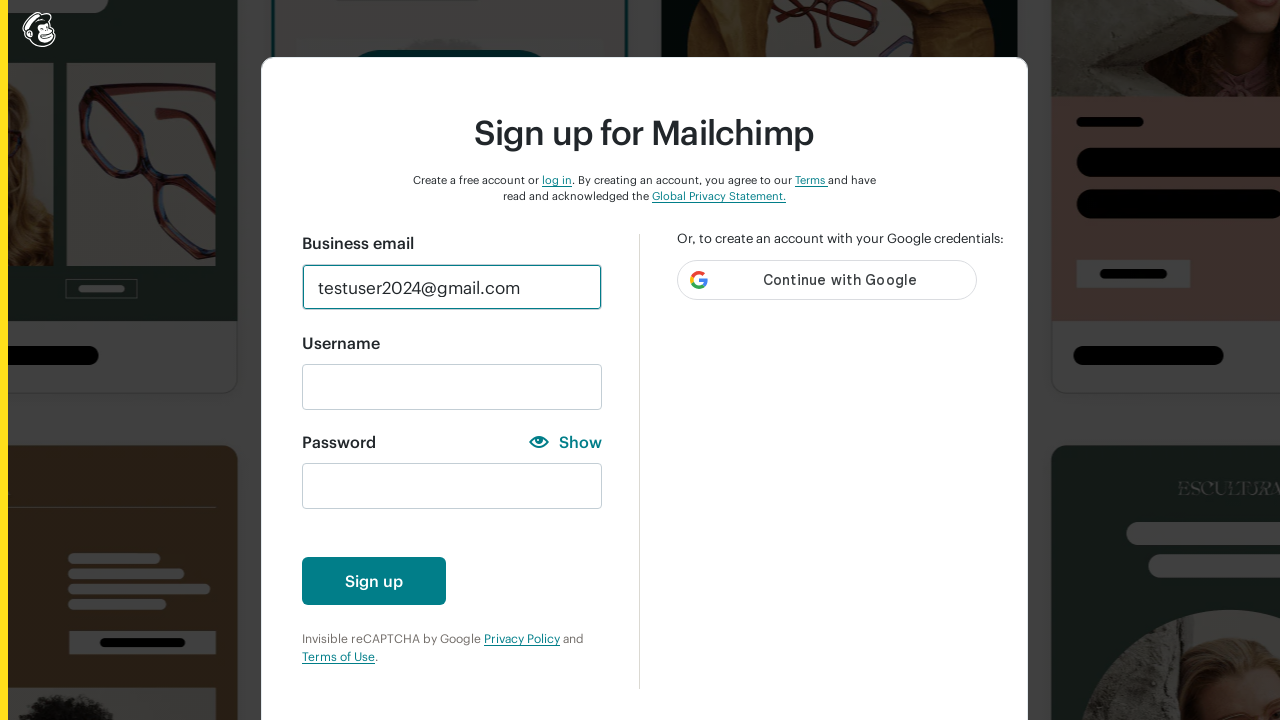

Pressed Tab to move focus away from email field
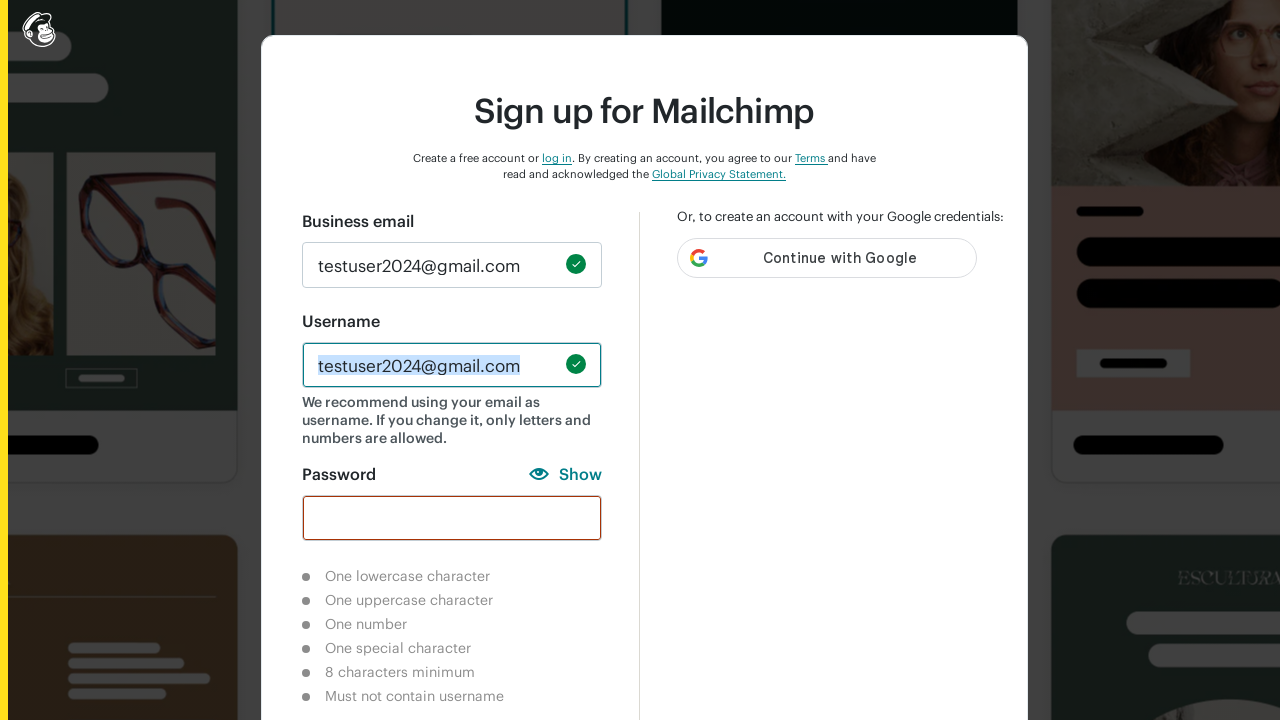

Waited 3 seconds for page to process email input
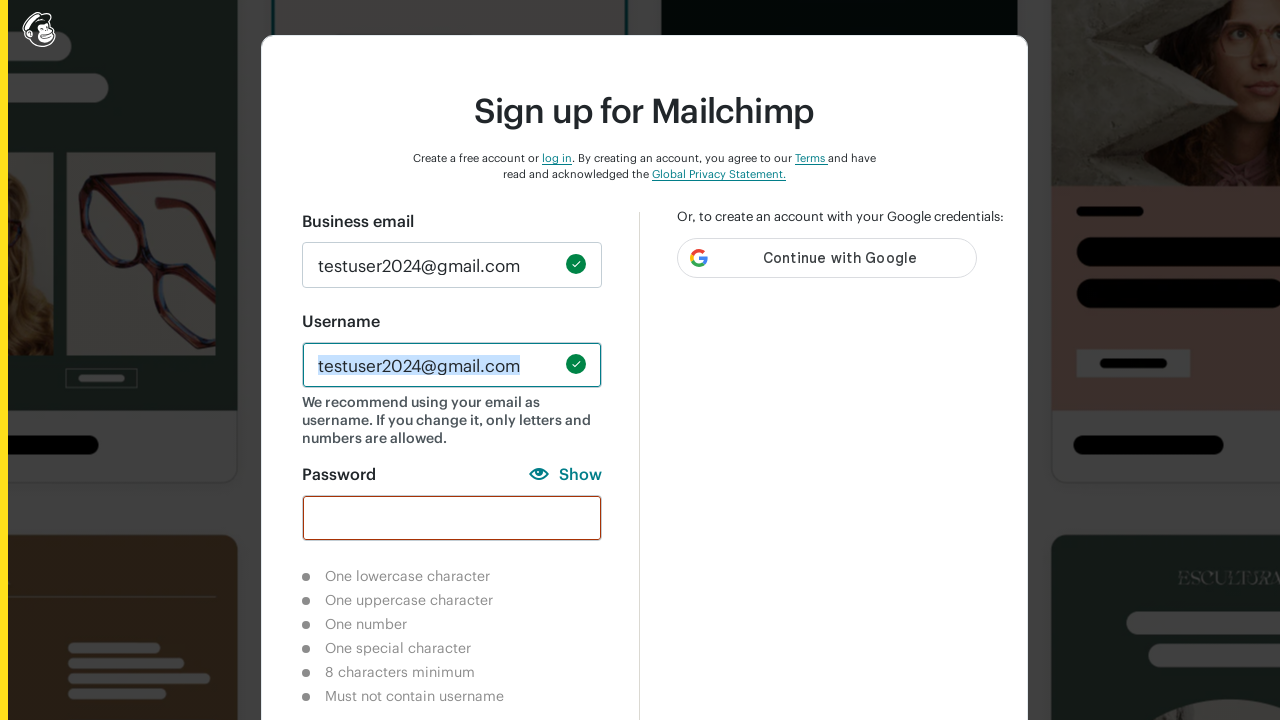

Filled password field with '123' (numbers only) on input#new_password
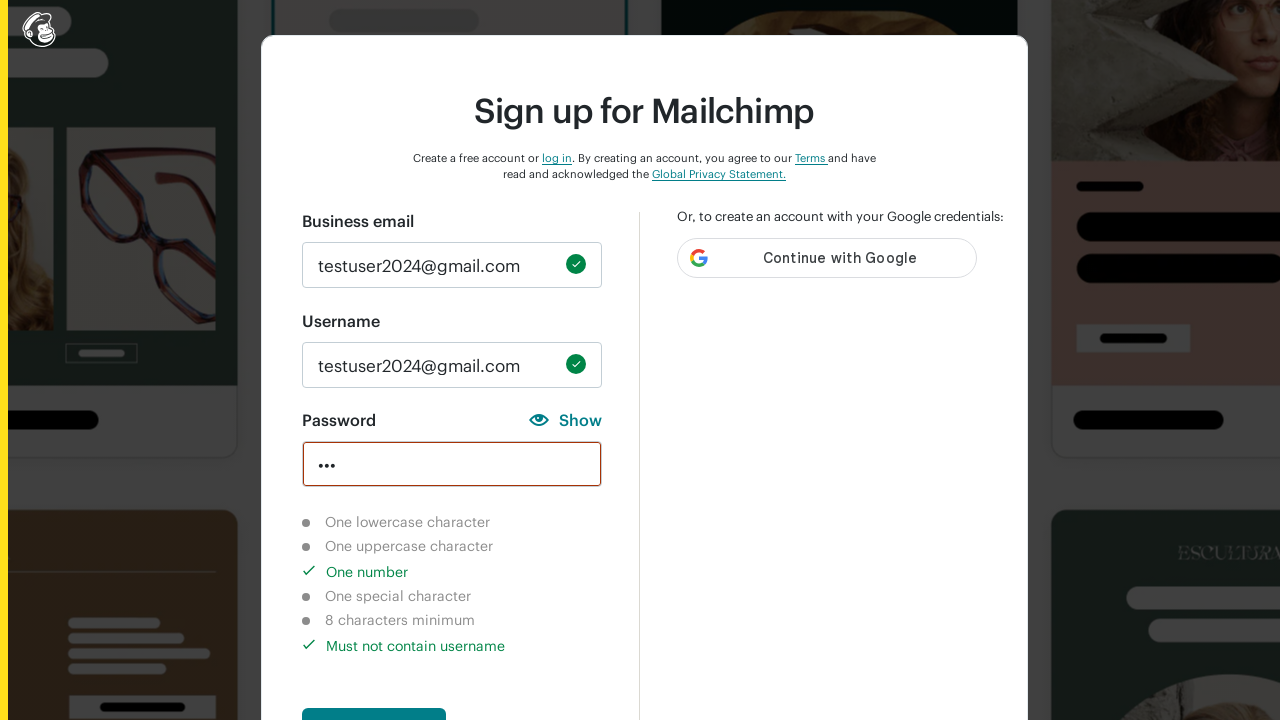

Pressed Tab to trigger password validation for numbers-only test
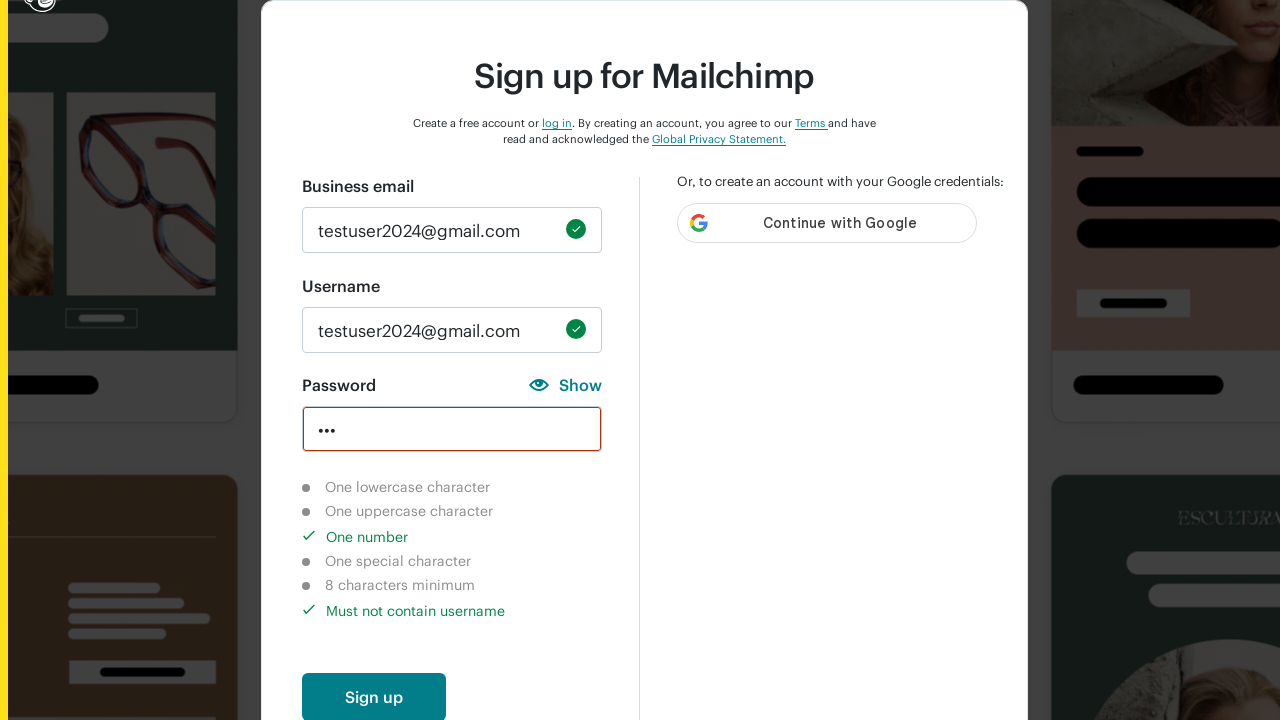

Verified lowercase character indicator shows not-completed
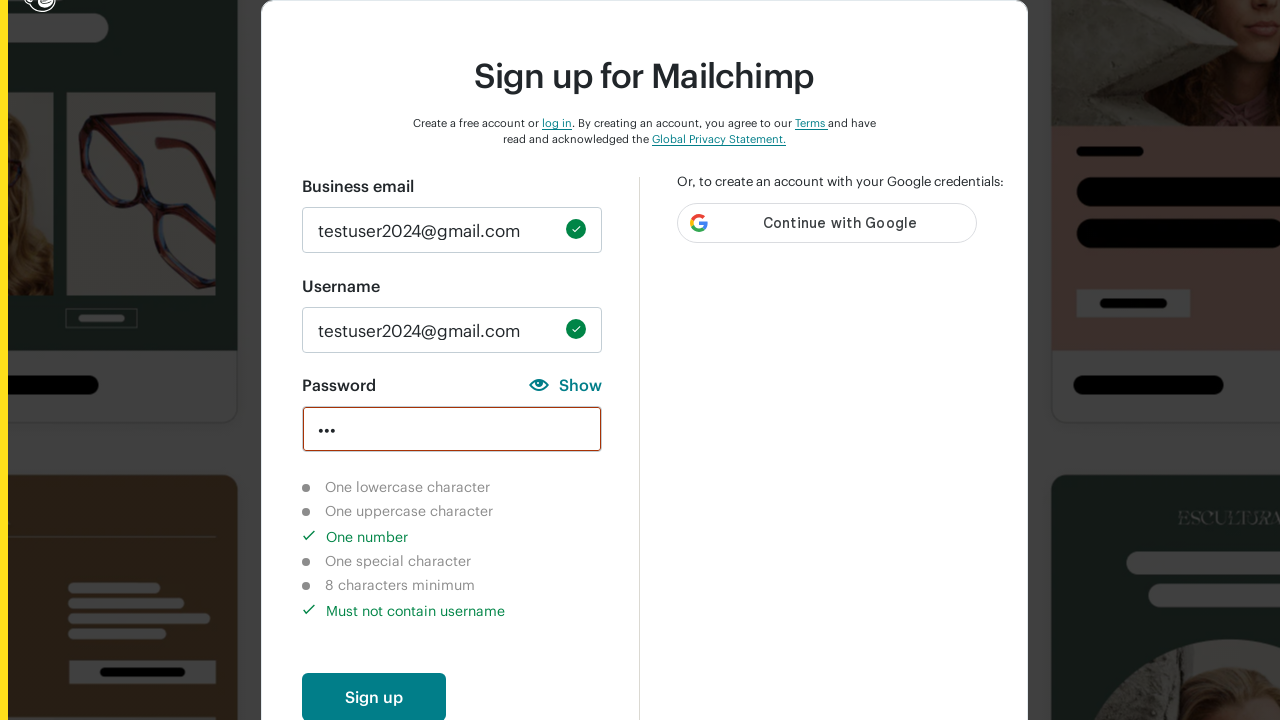

Verified uppercase character indicator shows not-completed
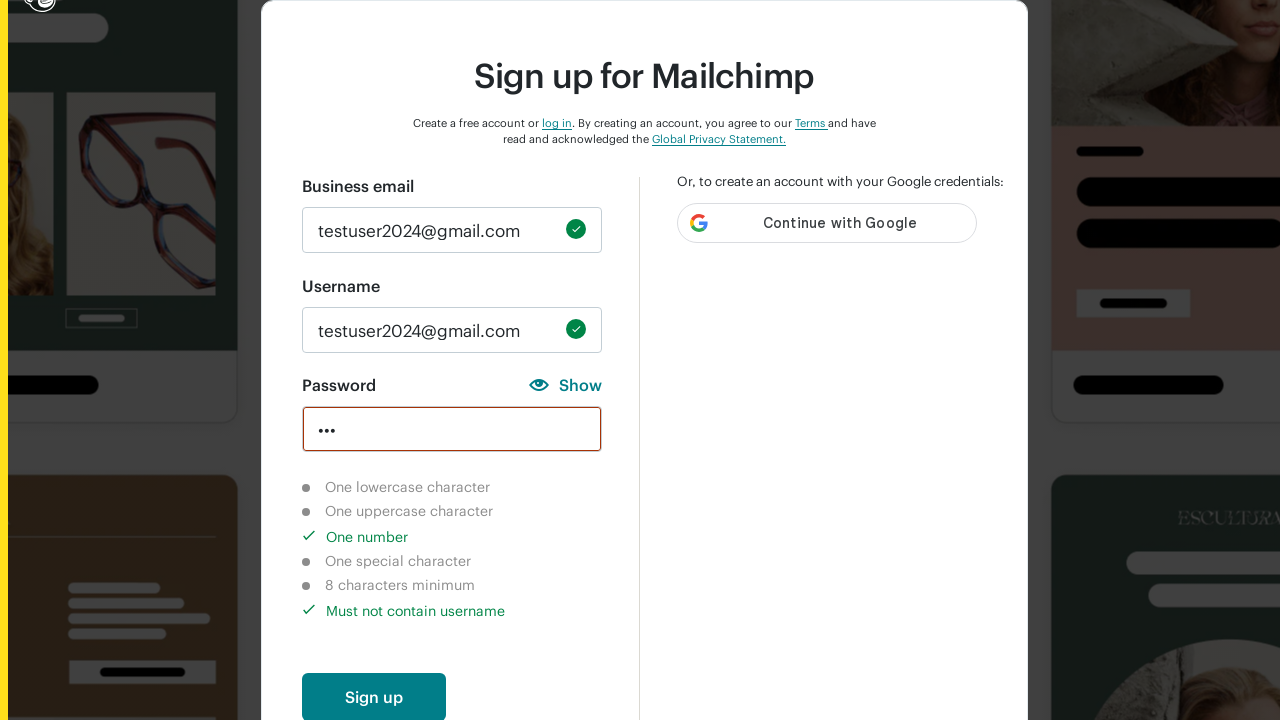

Verified number character indicator shows completed
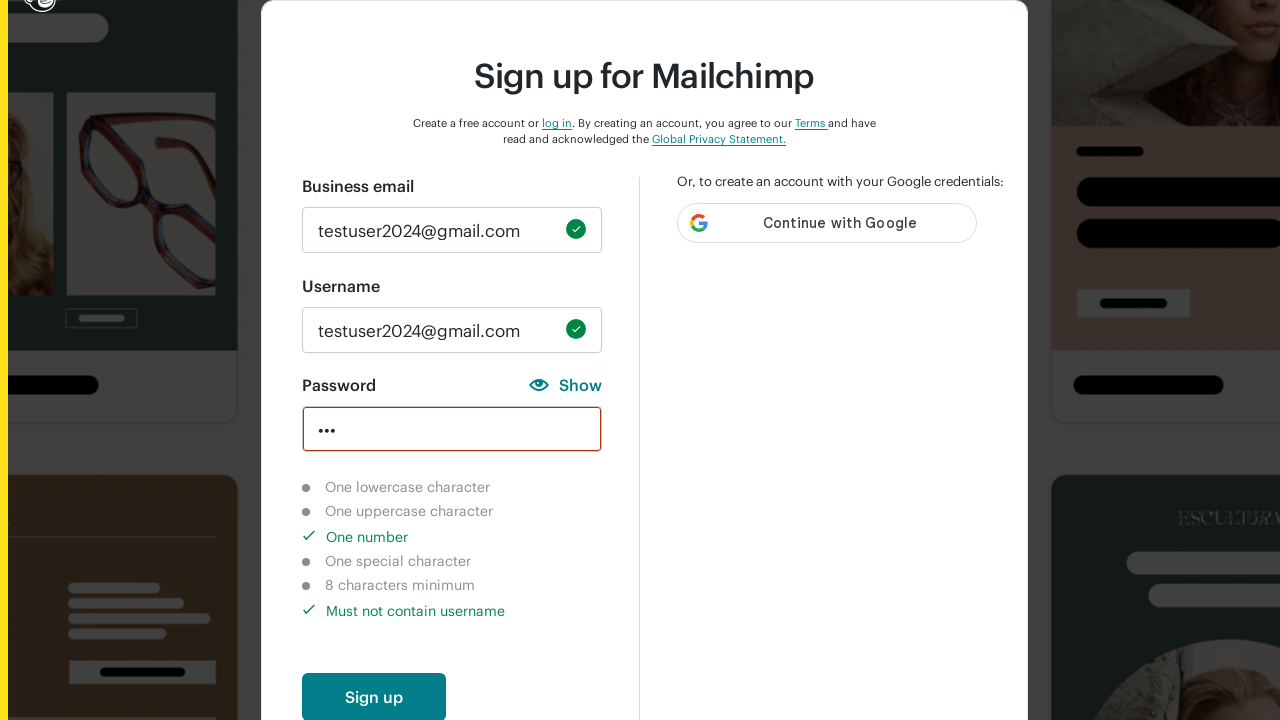

Verified special character indicator shows not-completed
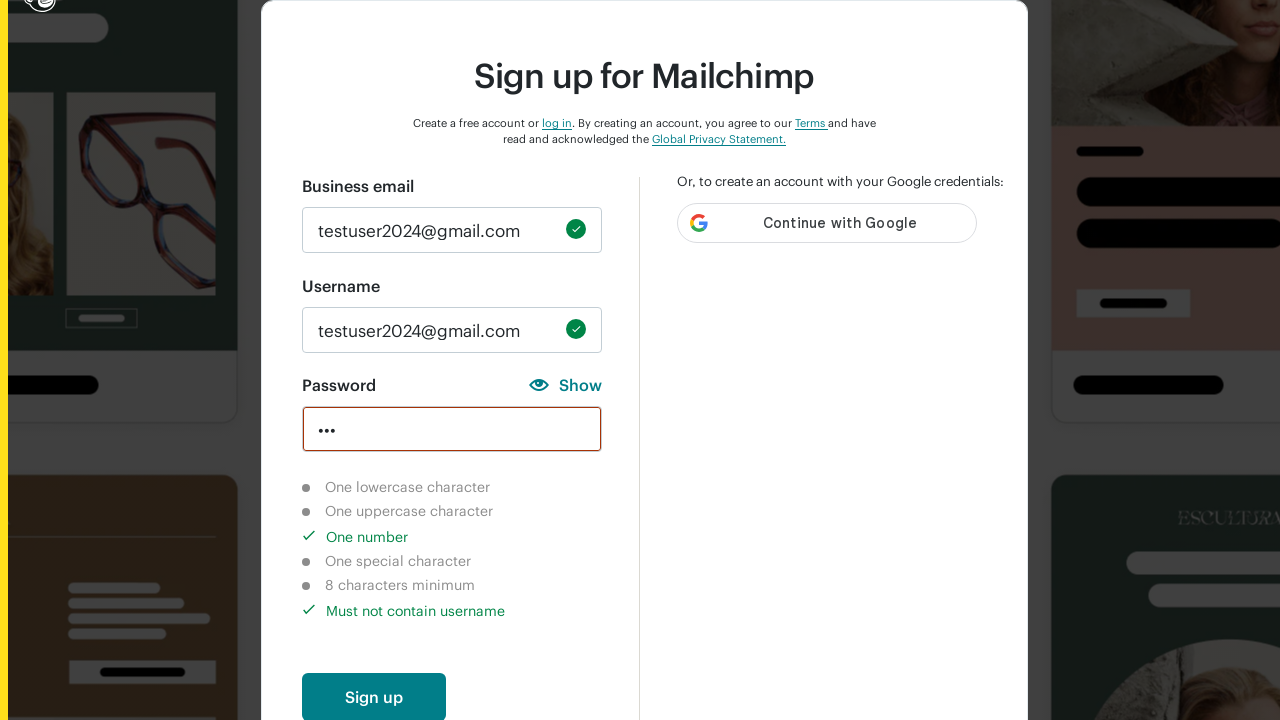

Verified 8-character minimum indicator shows not-completed
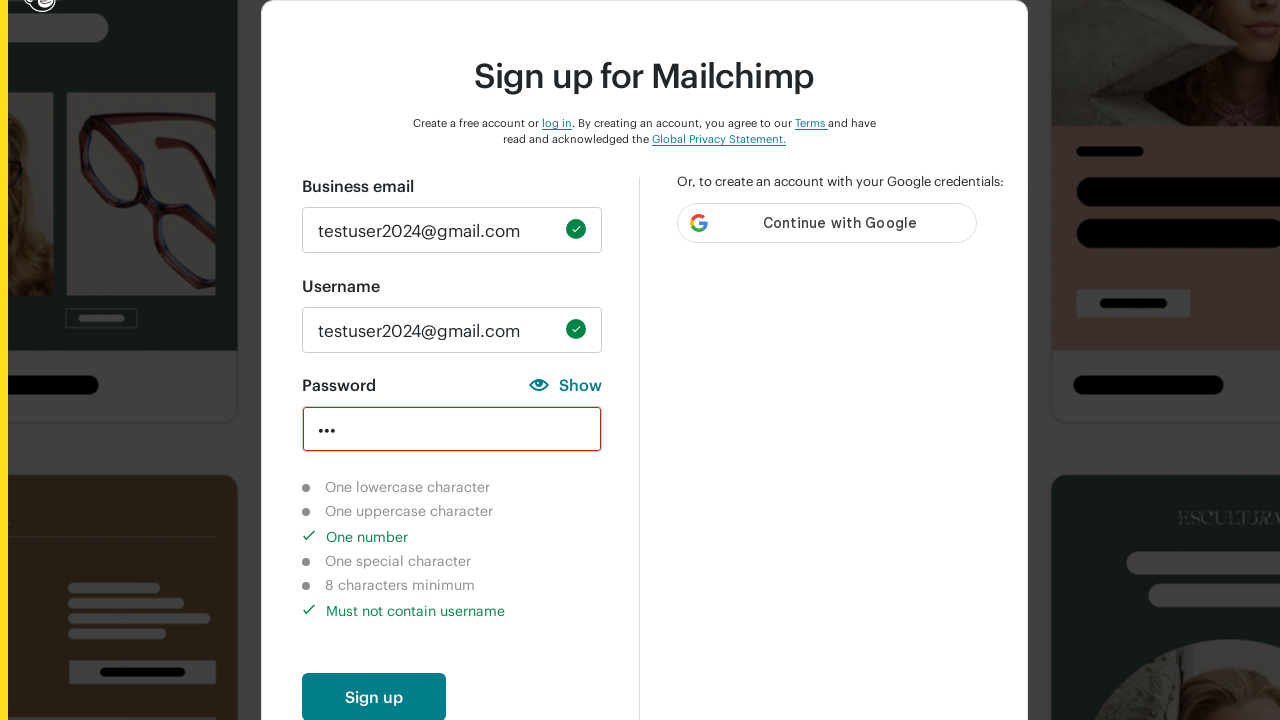

Verified username check indicator shows completed
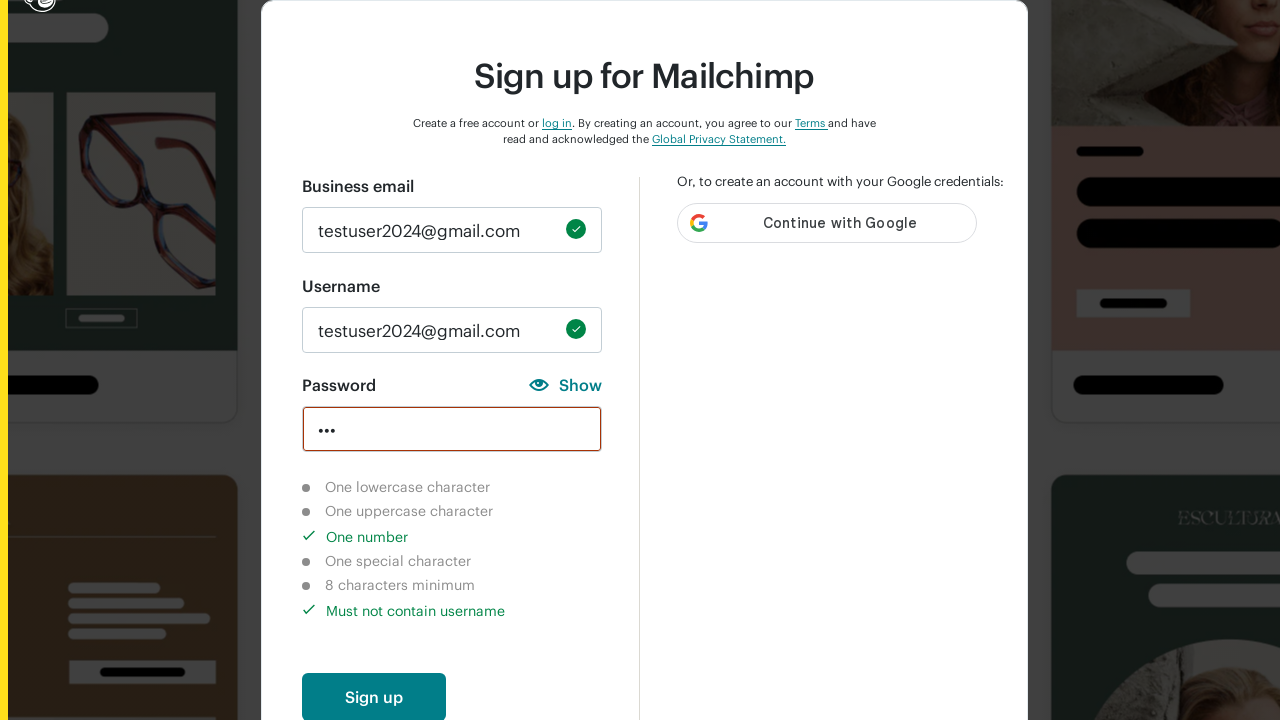

Cleared password field on input#new_password
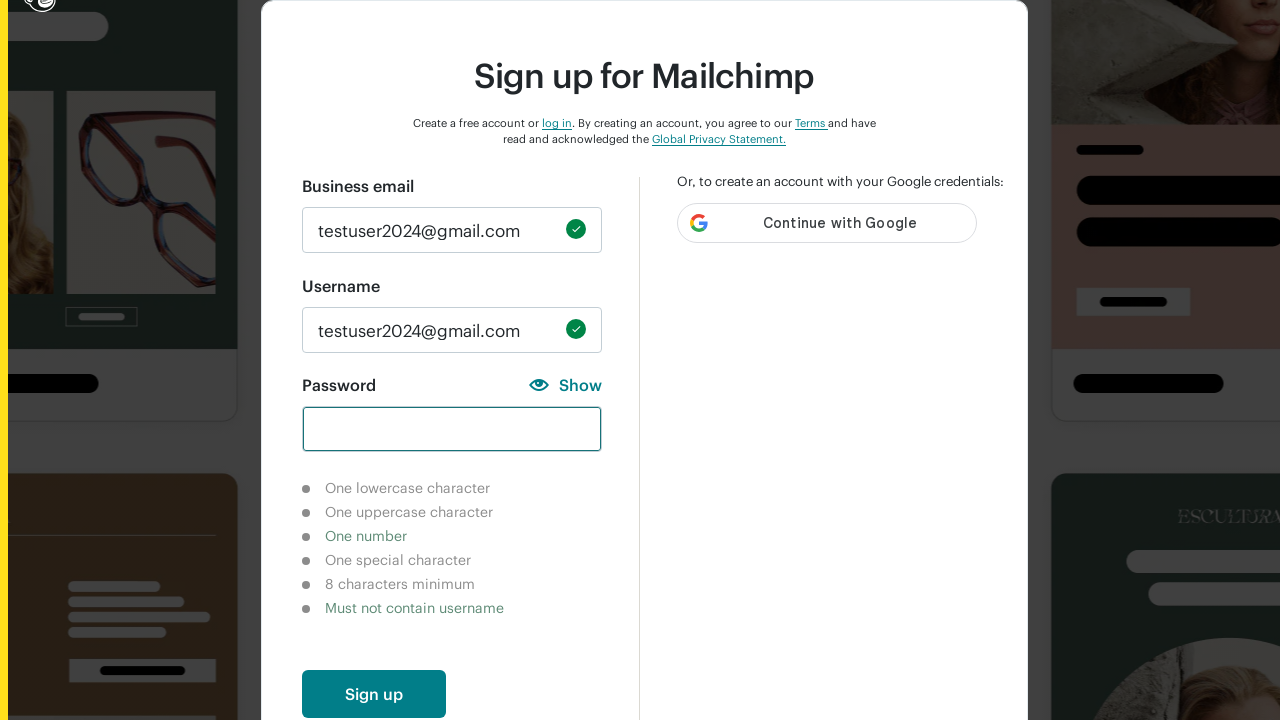

Filled password field with 'dgdf' (lowercase only) on input#new_password
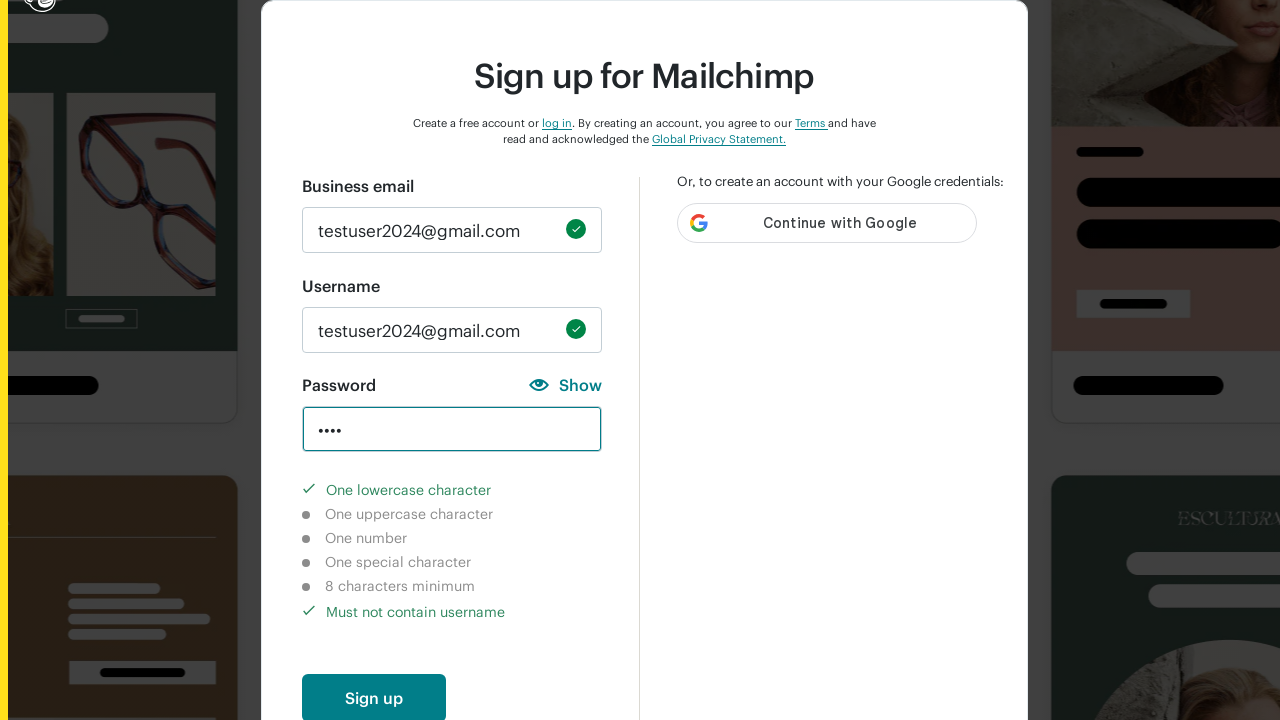

Pressed Tab to trigger password validation for lowercase-only test
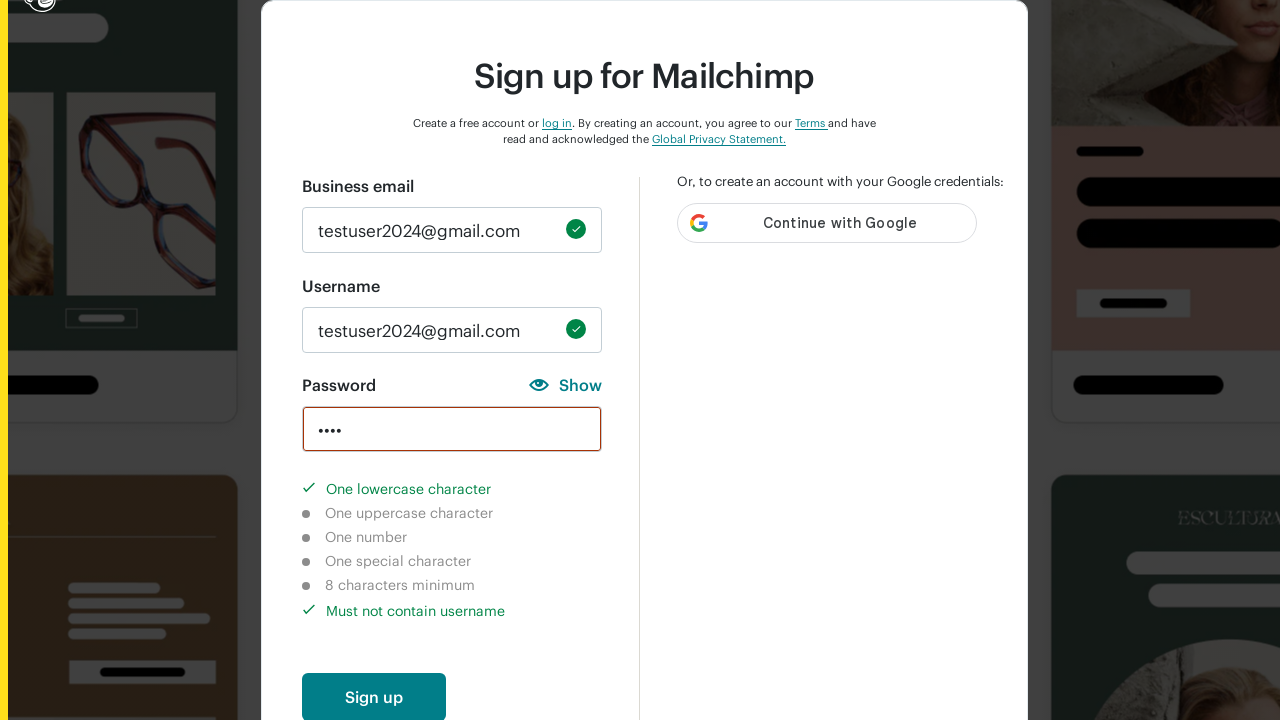

Verified lowercase character indicator shows completed
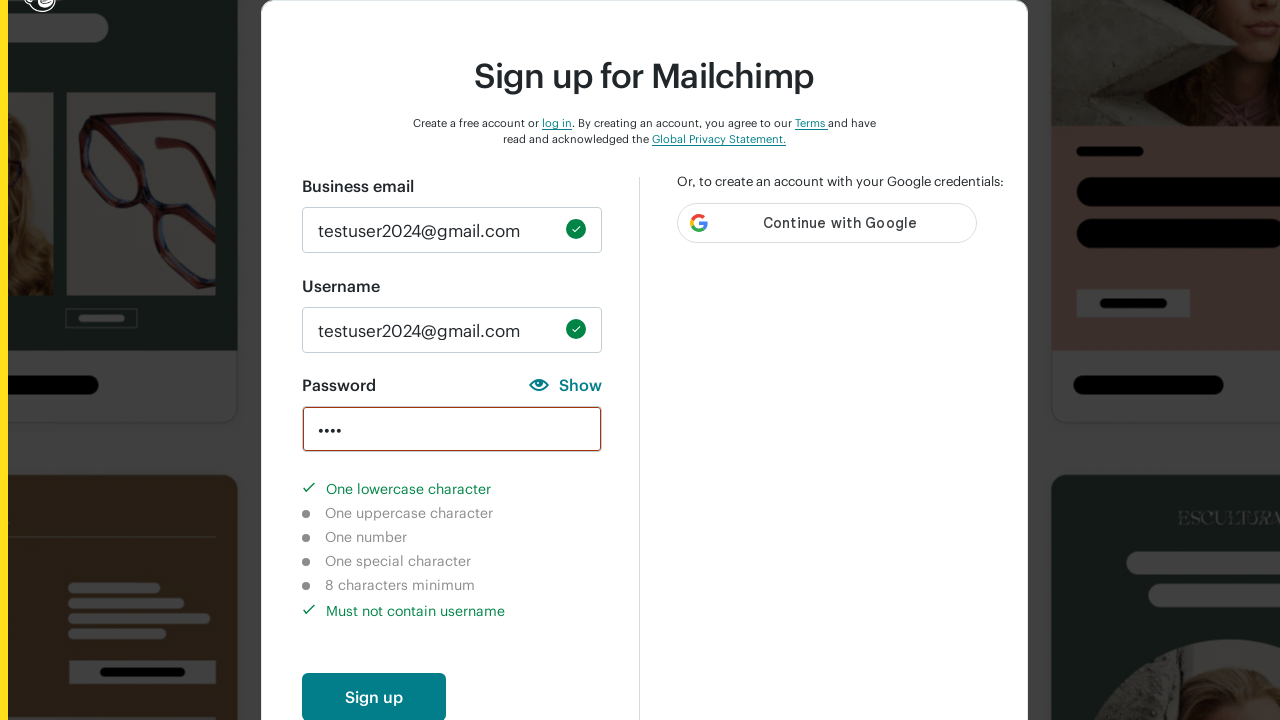

Verified uppercase character indicator shows not-completed
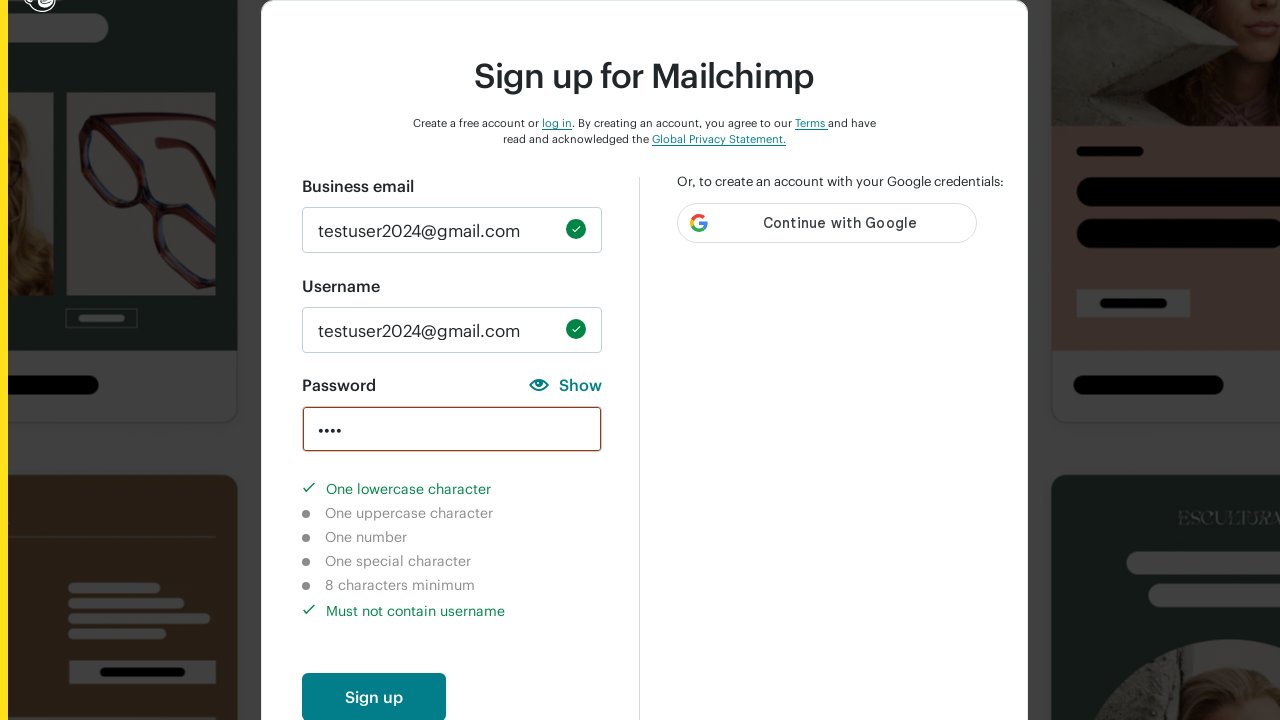

Verified number character indicator shows not-completed
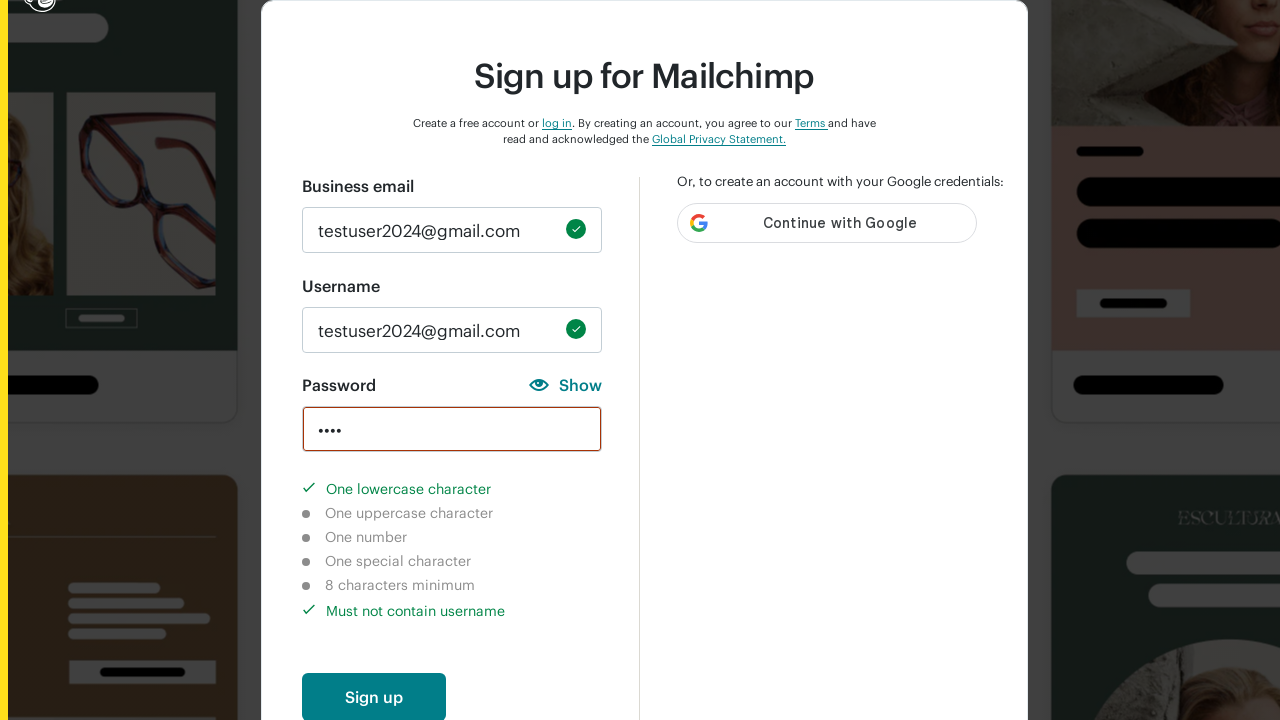

Cleared password field on input#new_password
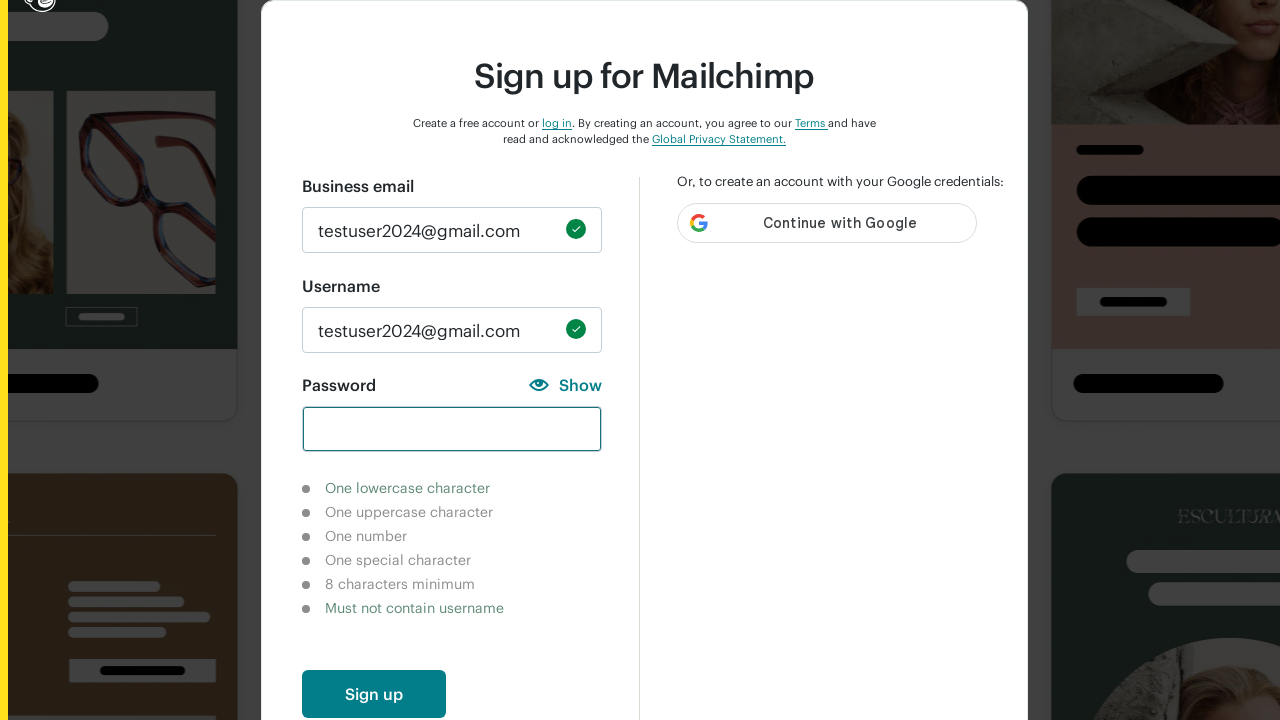

Filled password field with 'HGHFG' (uppercase only) on input#new_password
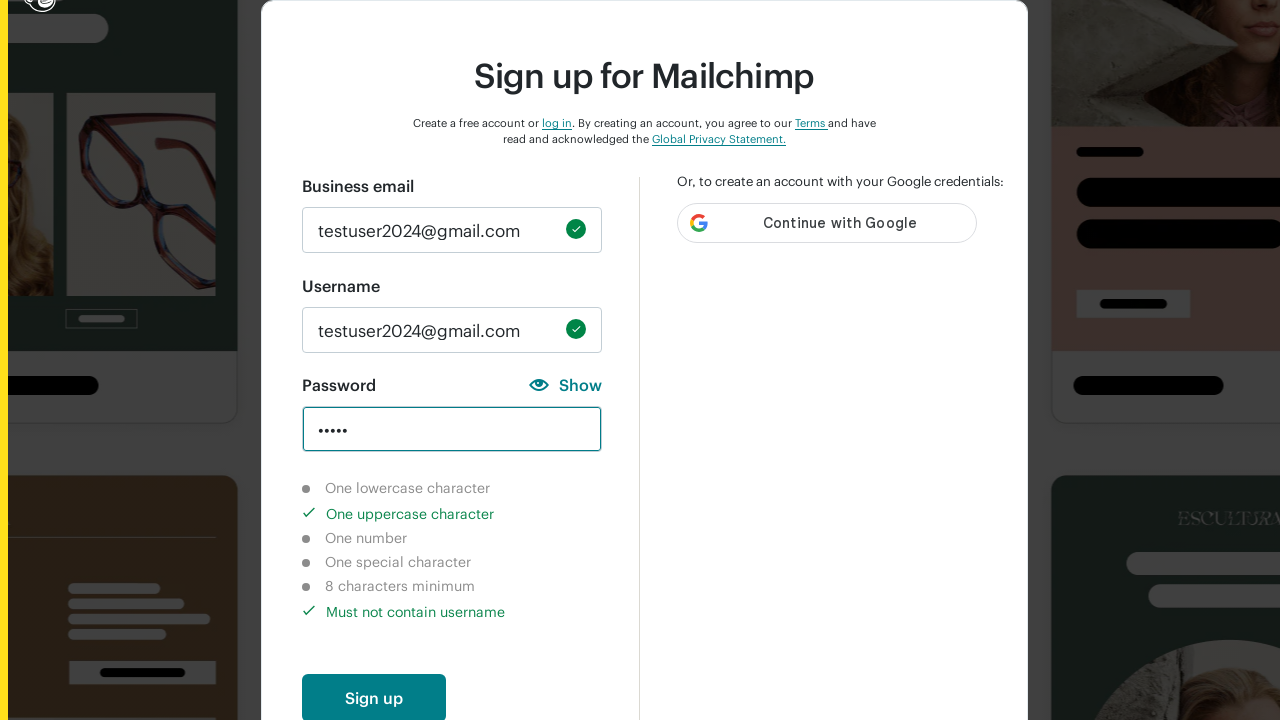

Pressed Tab to trigger password validation for uppercase-only test
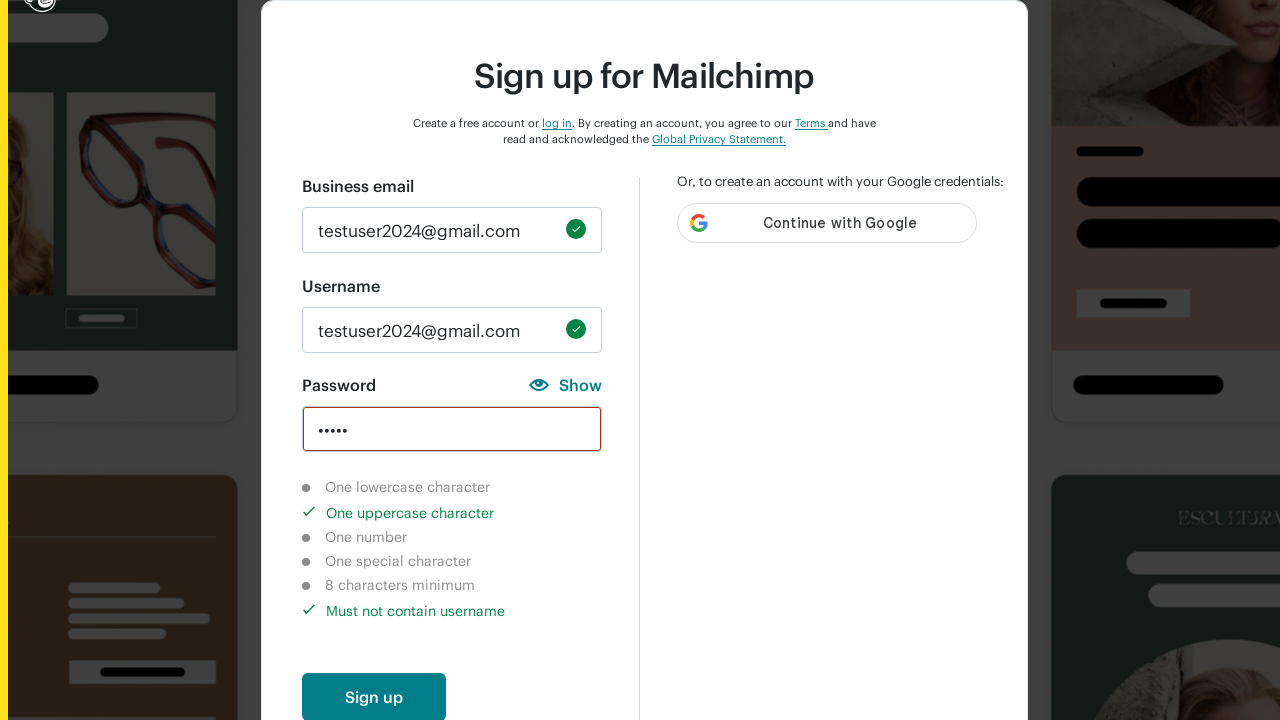

Verified lowercase character indicator shows not-completed
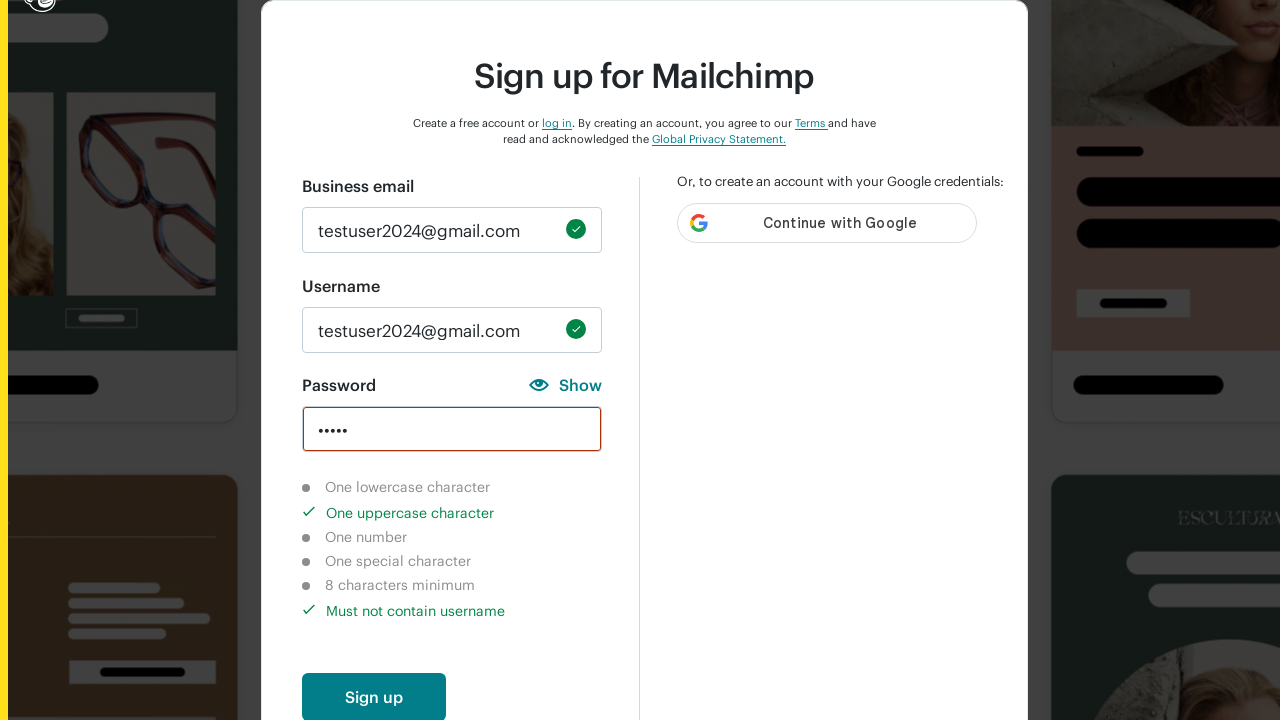

Verified uppercase character indicator shows completed
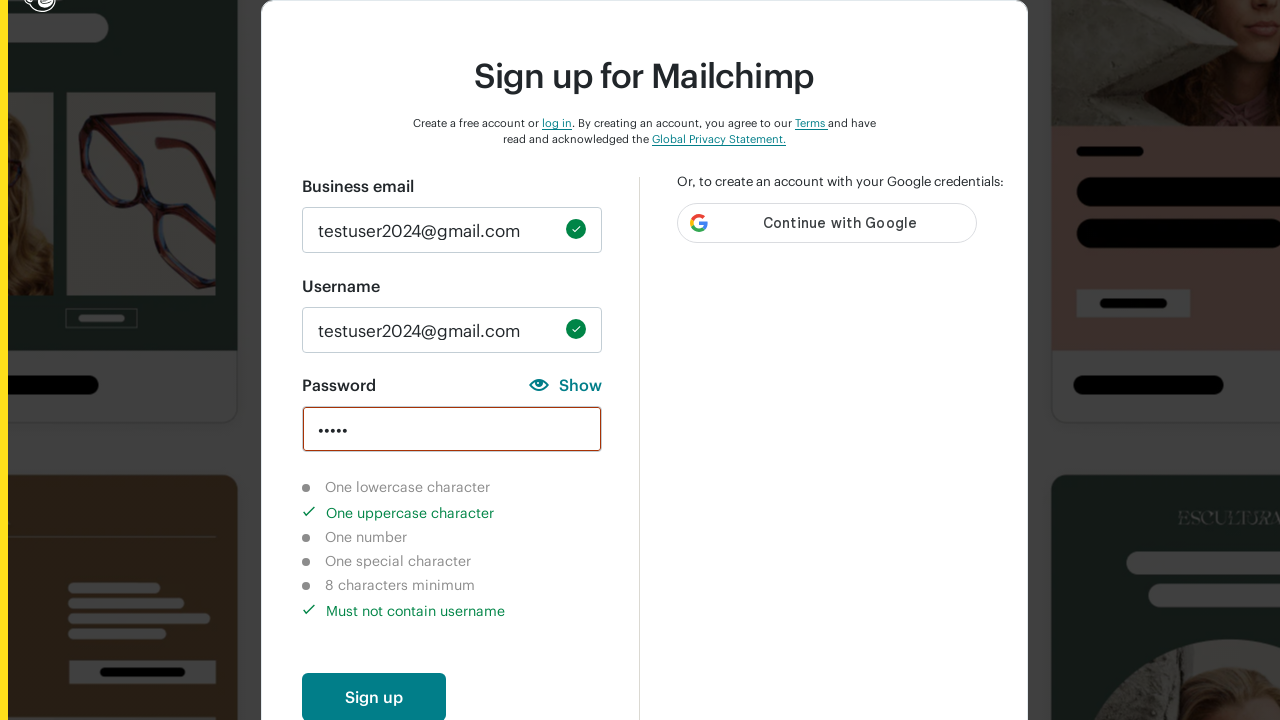

Verified number character indicator shows not-completed
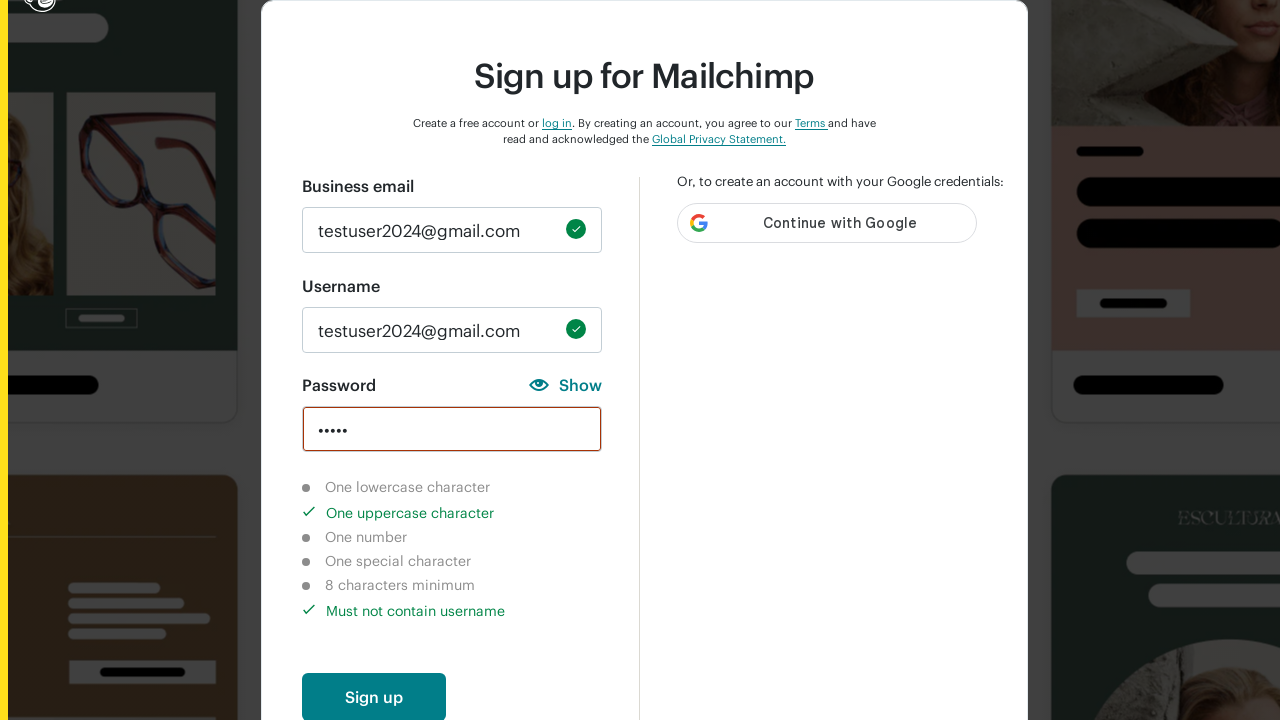

Cleared password field on input#new_password
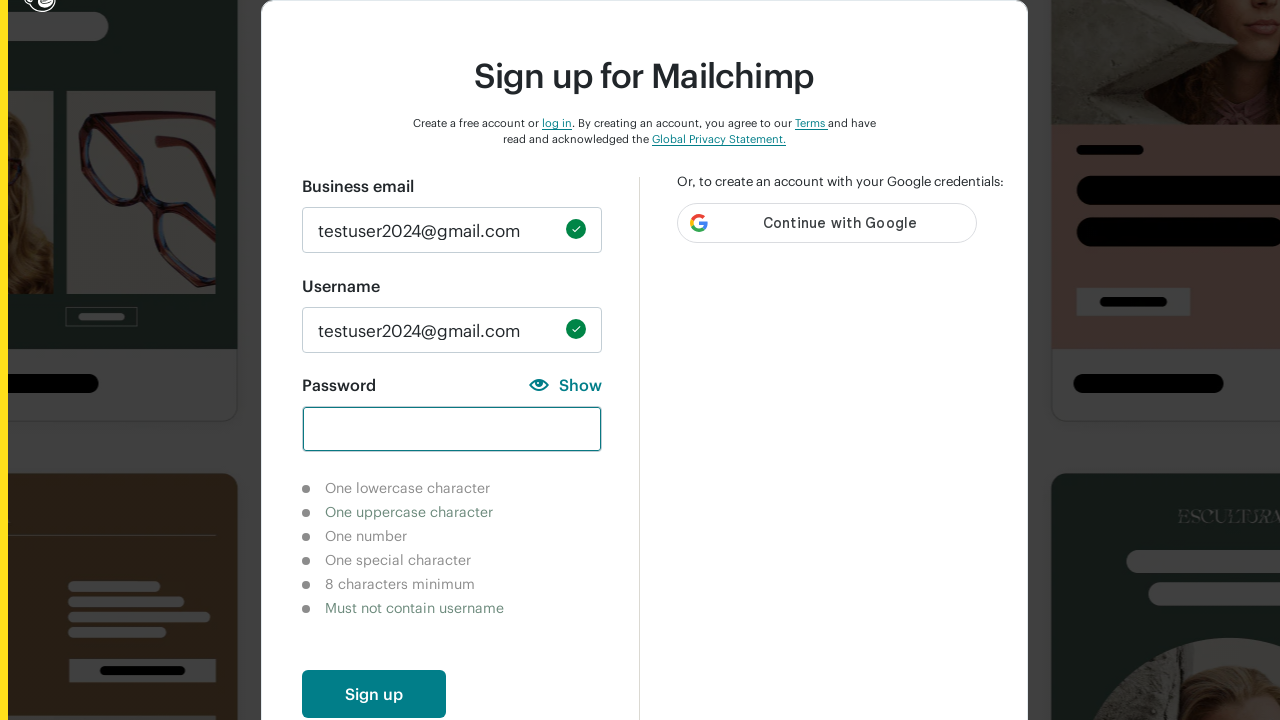

Filled password field with '*&^%' (special characters only) on input#new_password
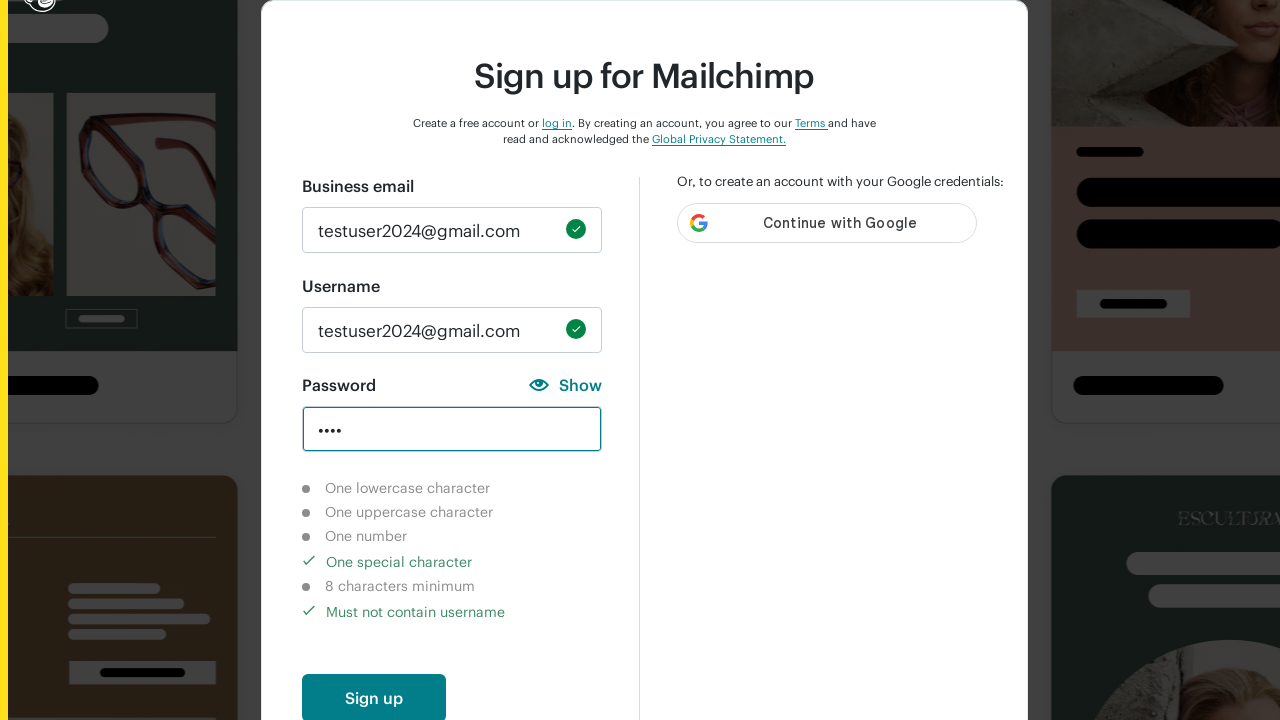

Pressed Tab to trigger password validation for special characters test
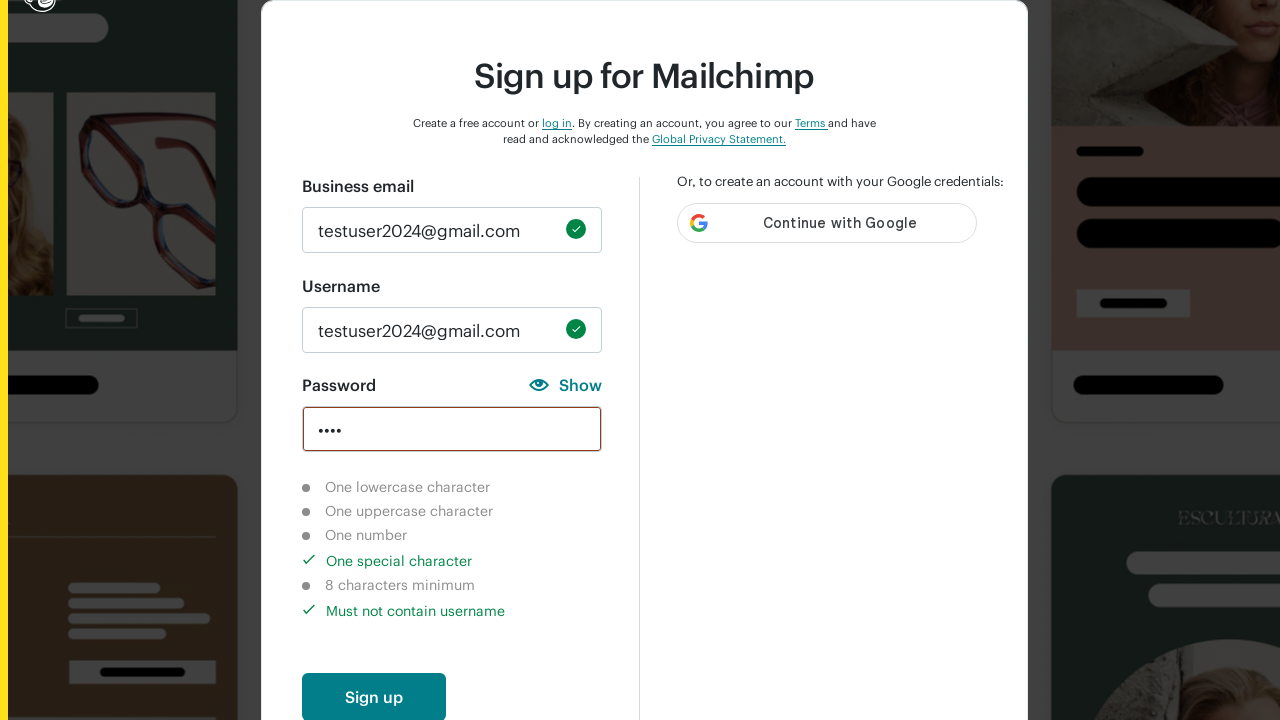

Verified special character indicator shows completed
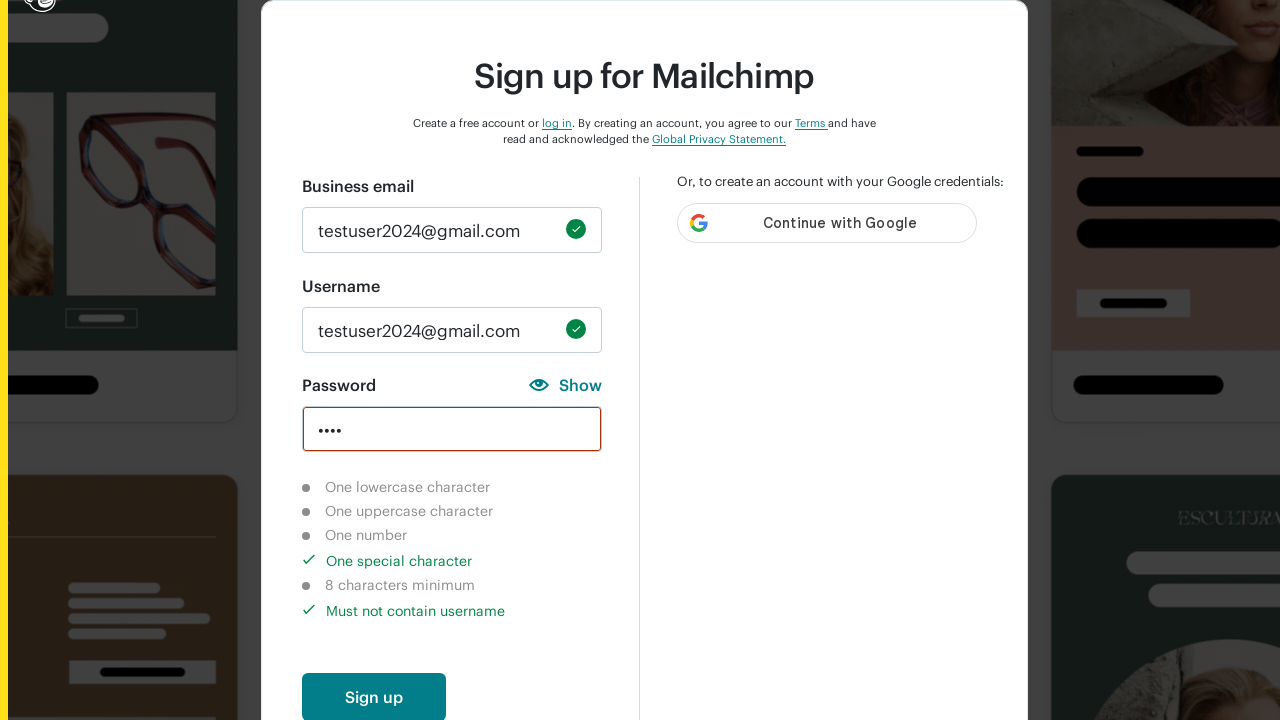

Verified lowercase character indicator shows not-completed
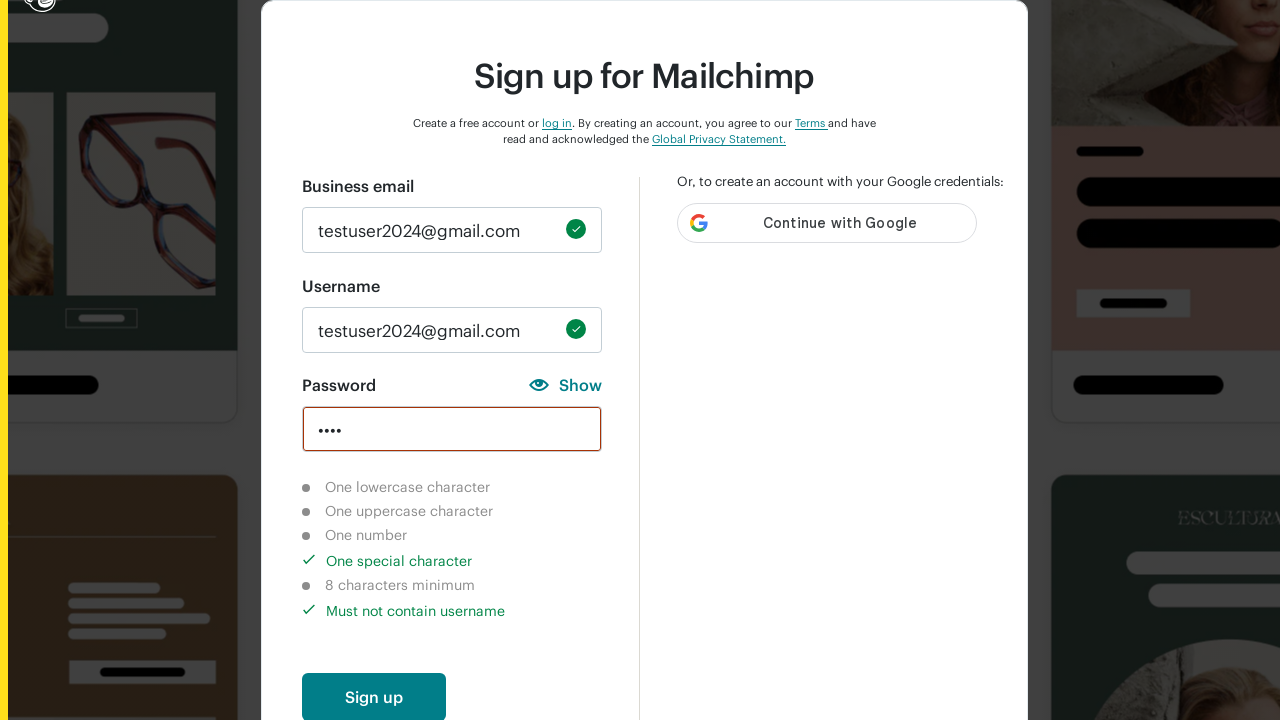

Cleared password field on input#new_password
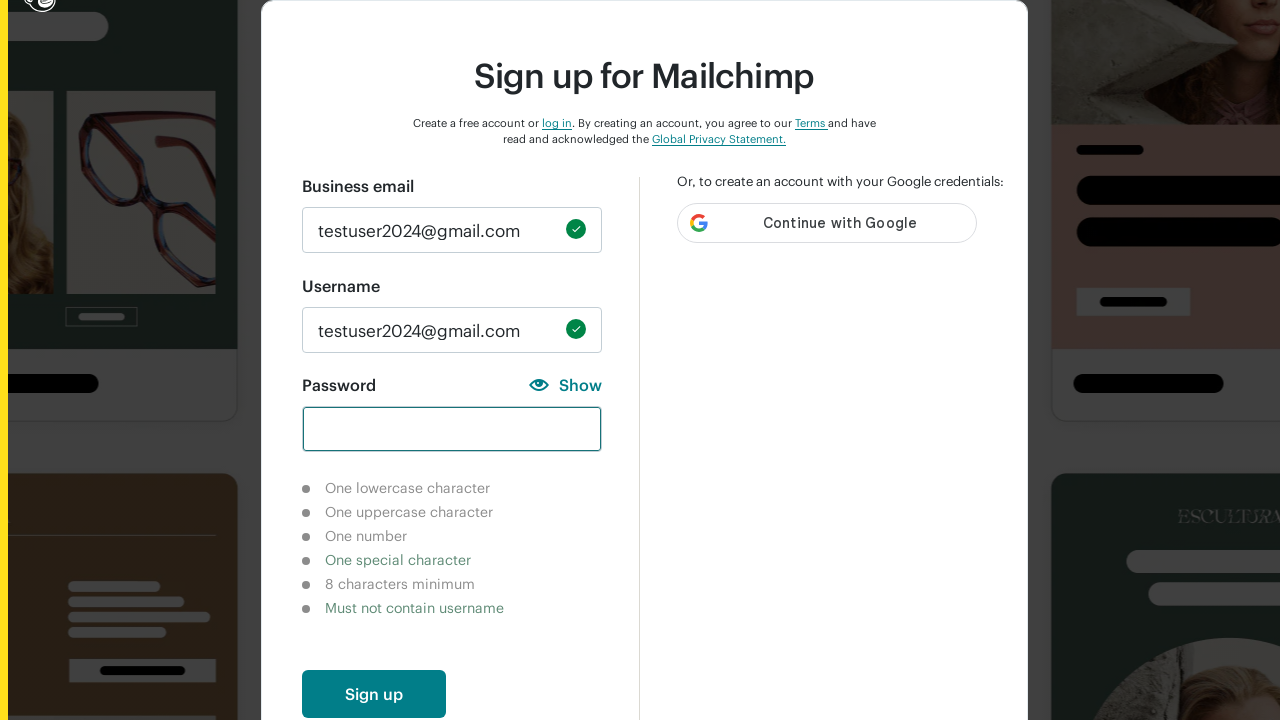

Filled password field with '123456789' (9 digits, exceeds 8-character minimum) on input#new_password
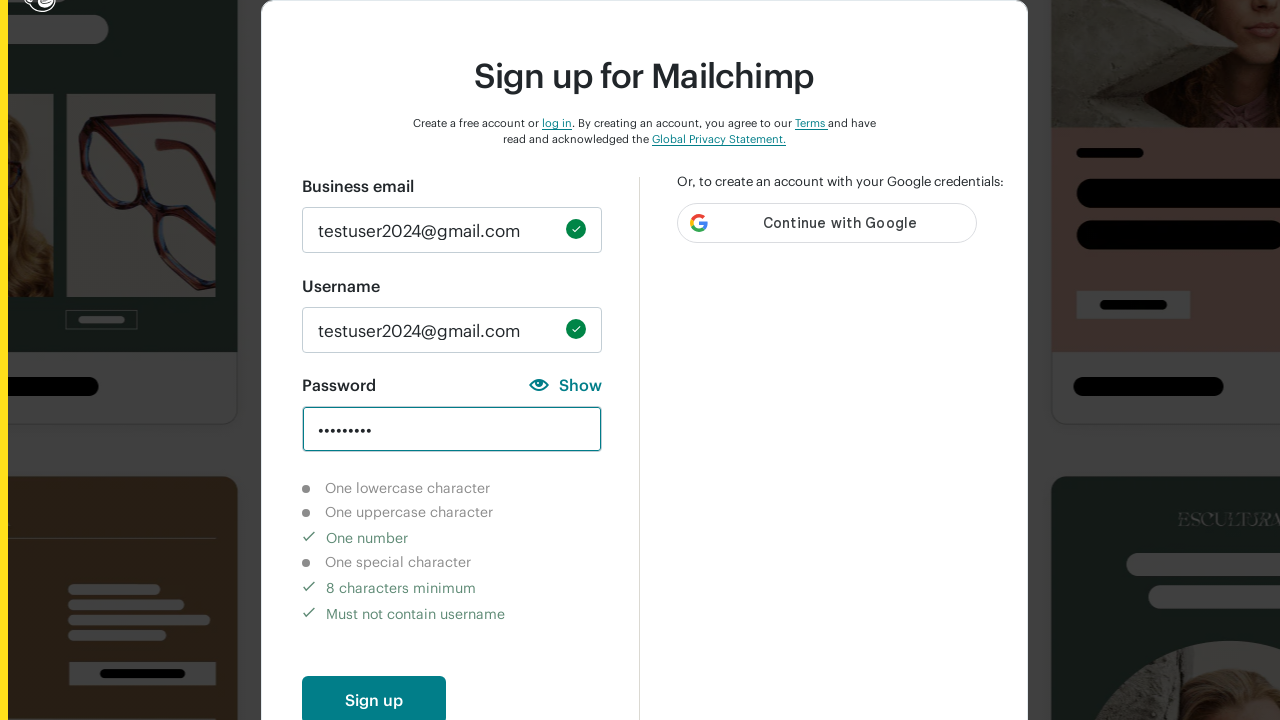

Pressed Tab to trigger password validation for length test
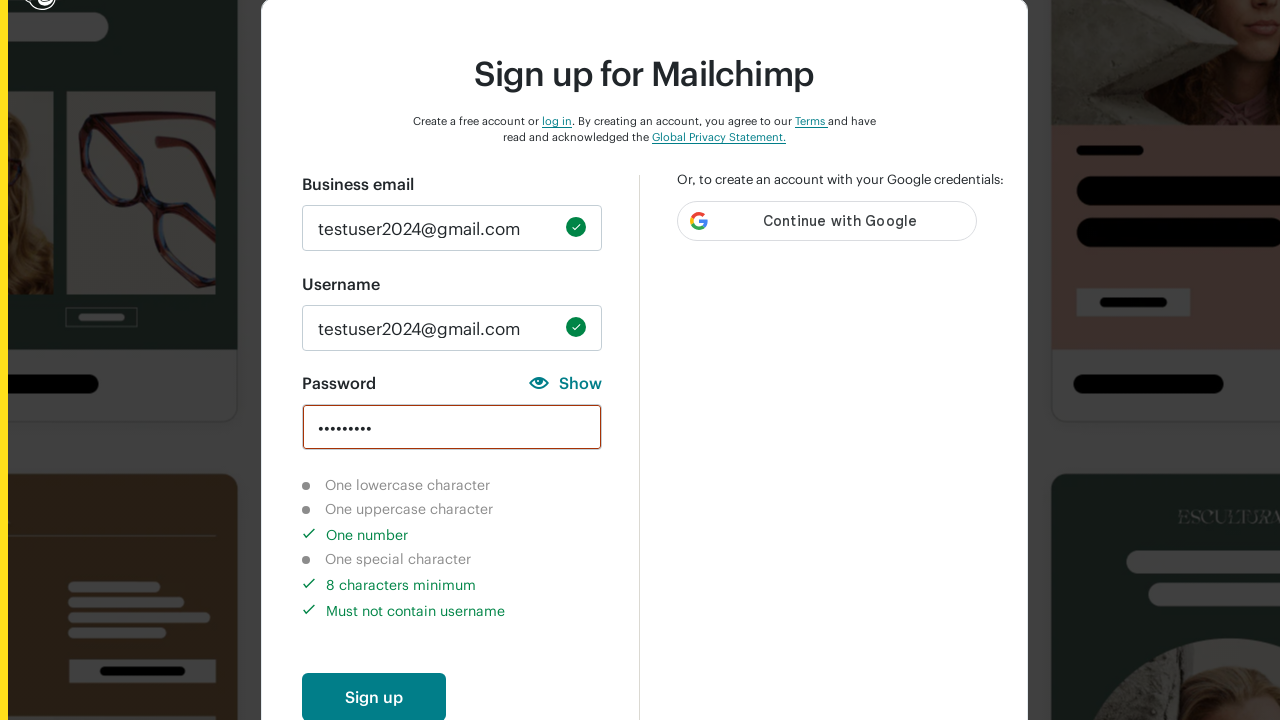

Verified 8-character minimum indicator shows completed
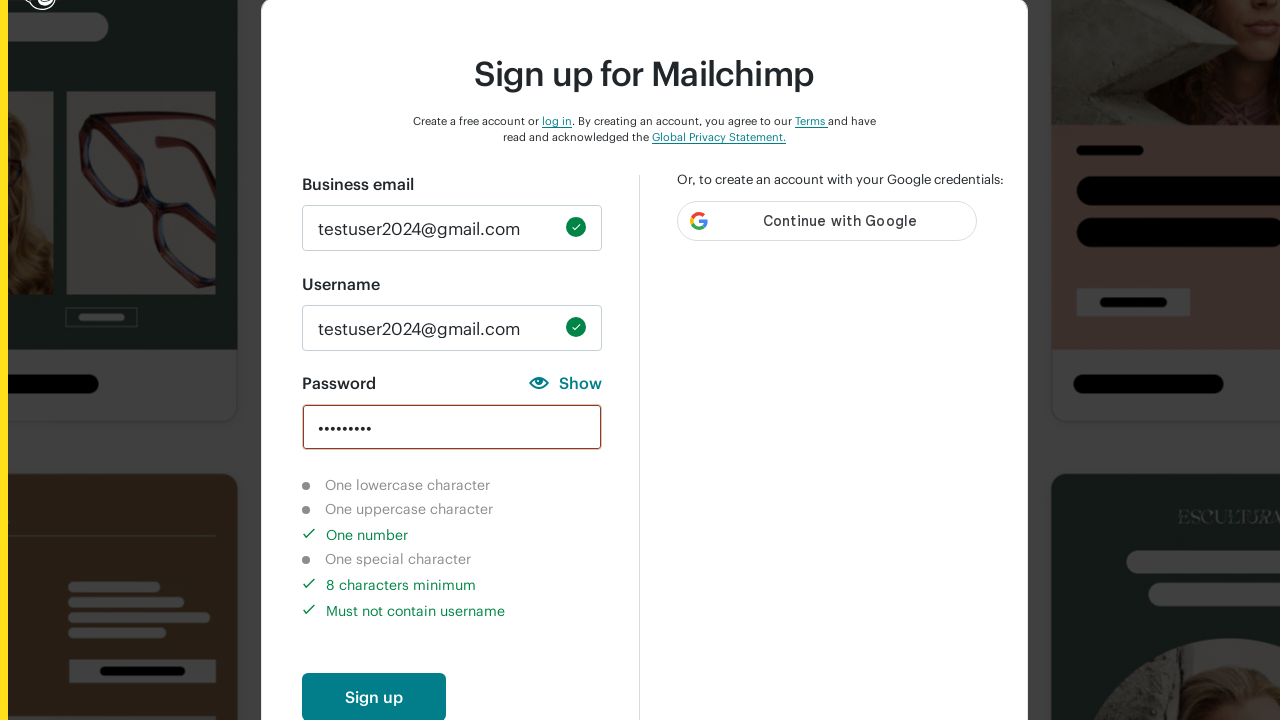

Verified number character indicator shows completed
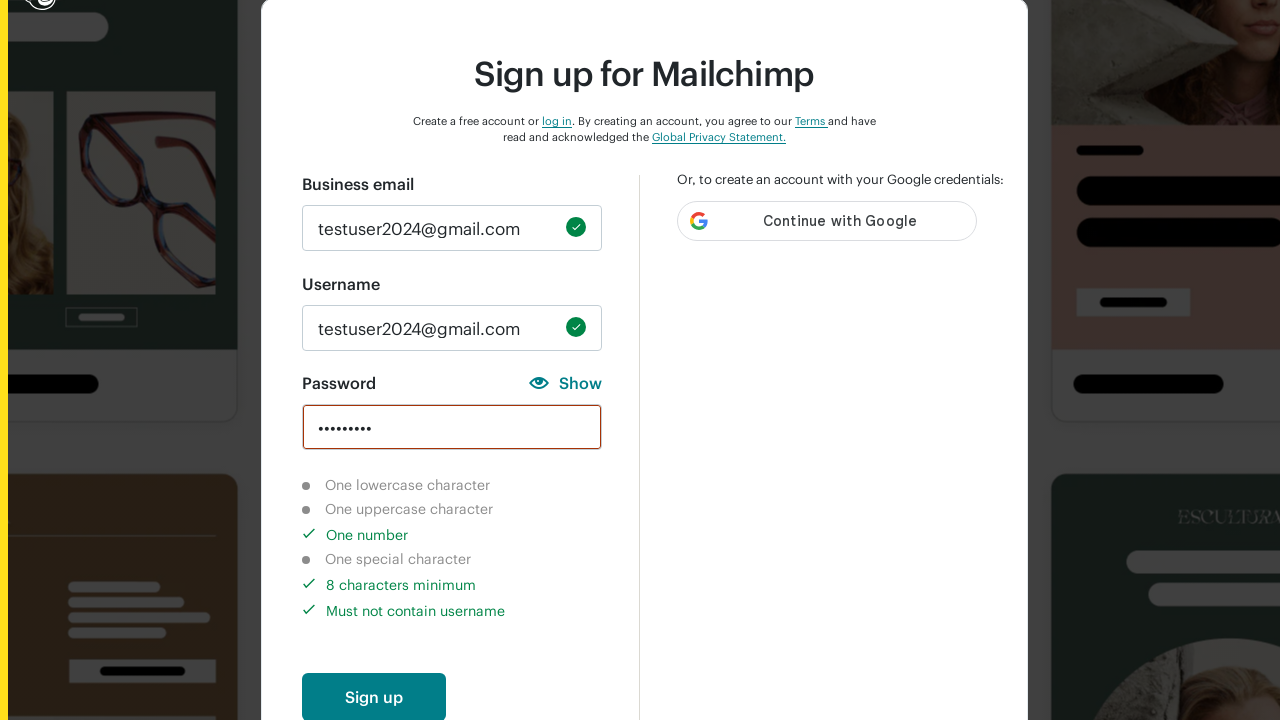

Verified lowercase character indicator shows not-completed
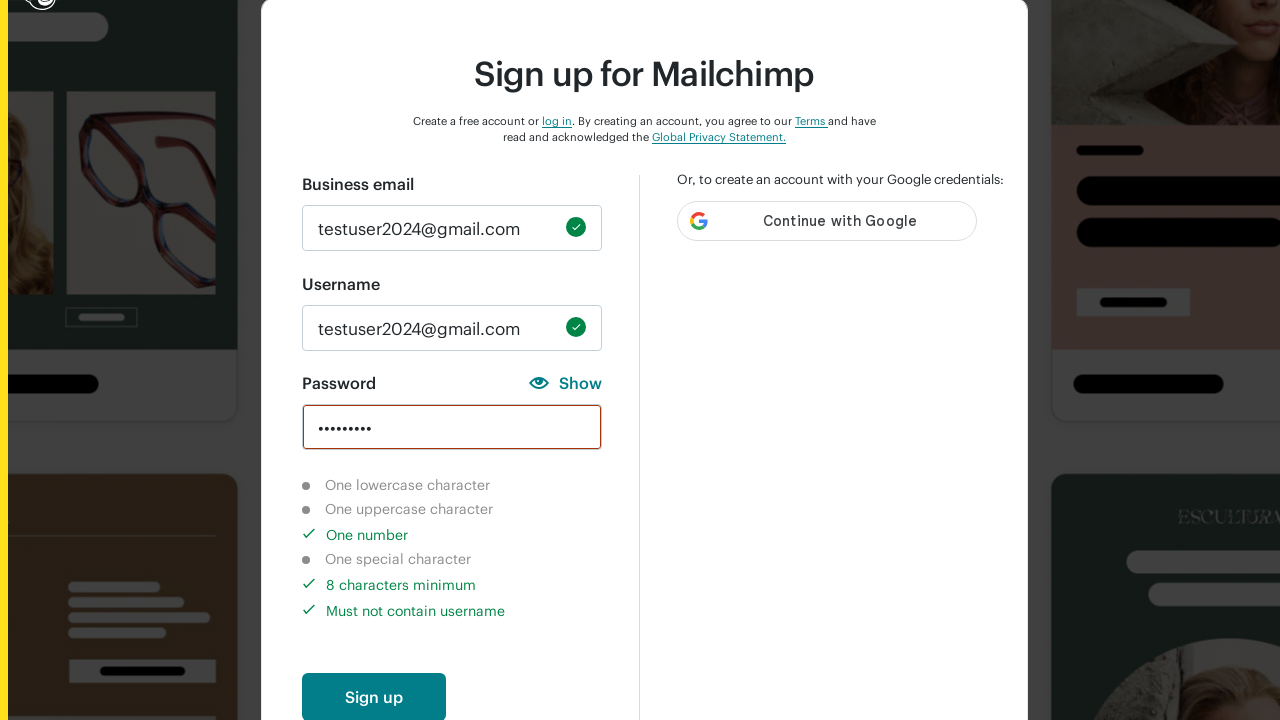

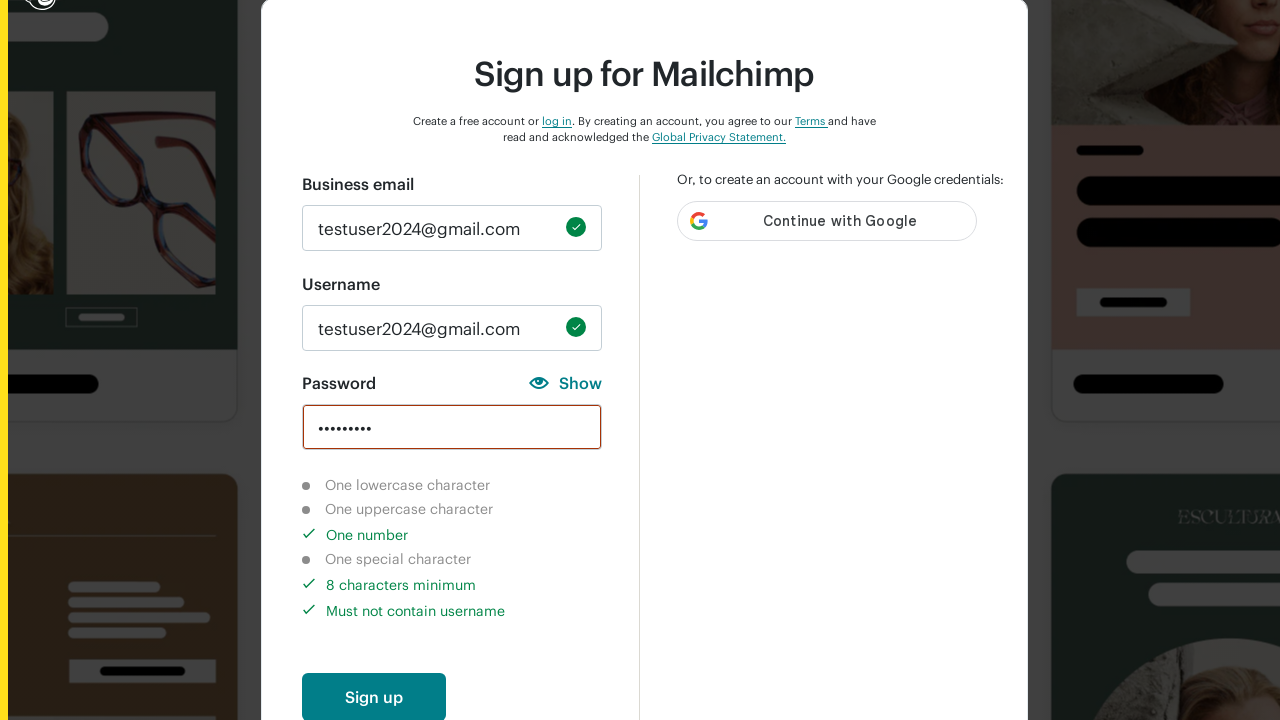